Tests the jQuery UI Selectable widget by switching to the demo iframe and using Ctrl+Click to select multiple list items (1st, 3rd, and 5th items) simultaneously.

Starting URL: https://jqueryui.com/selectable/

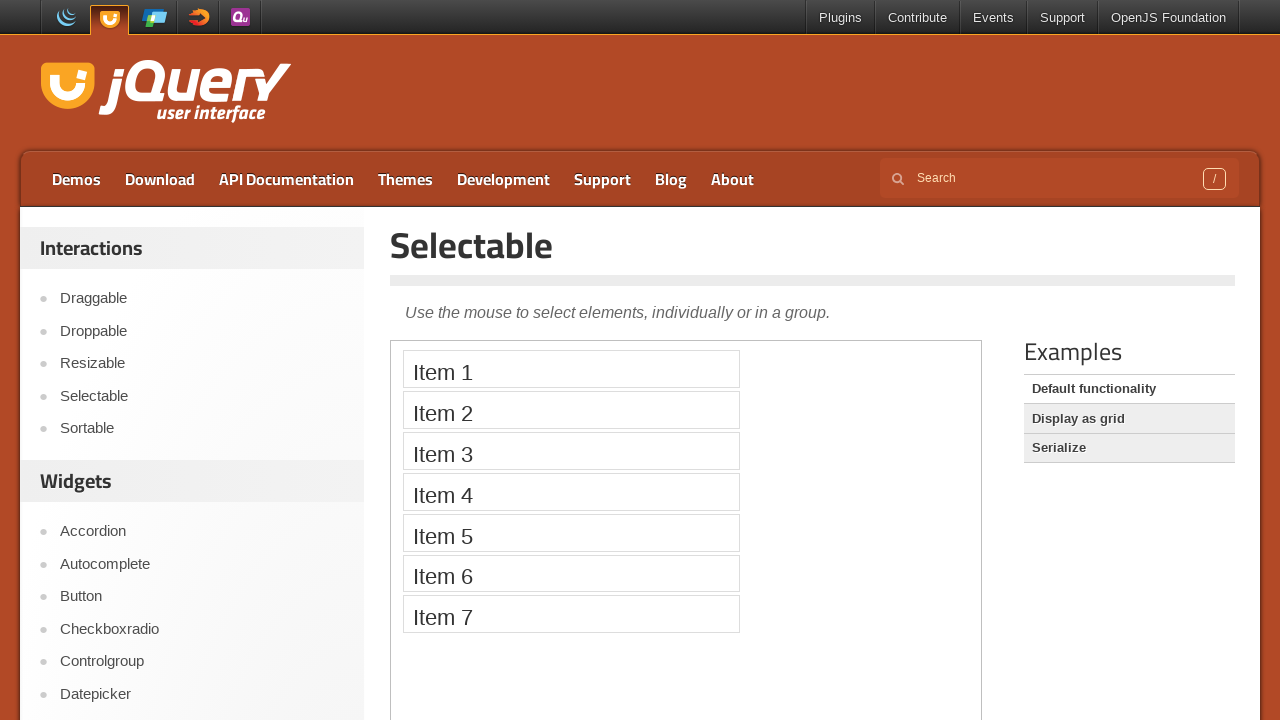

Located the demo iframe
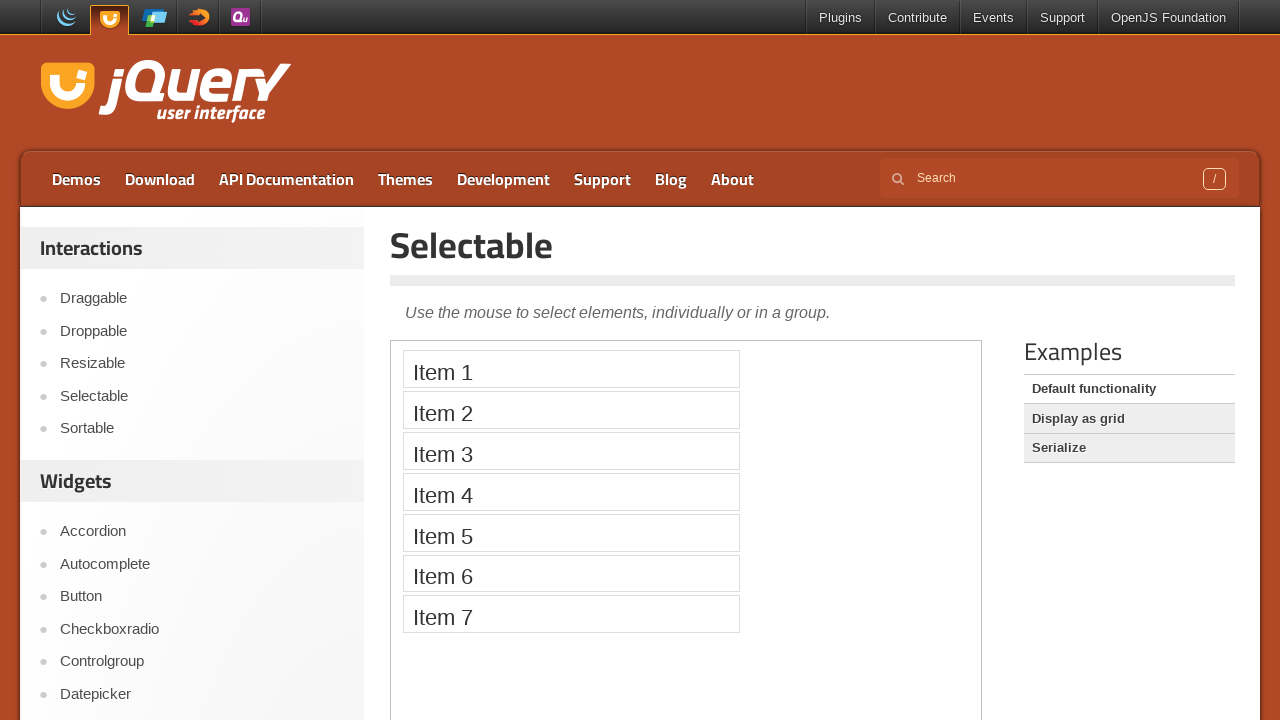

Located all selectable list items
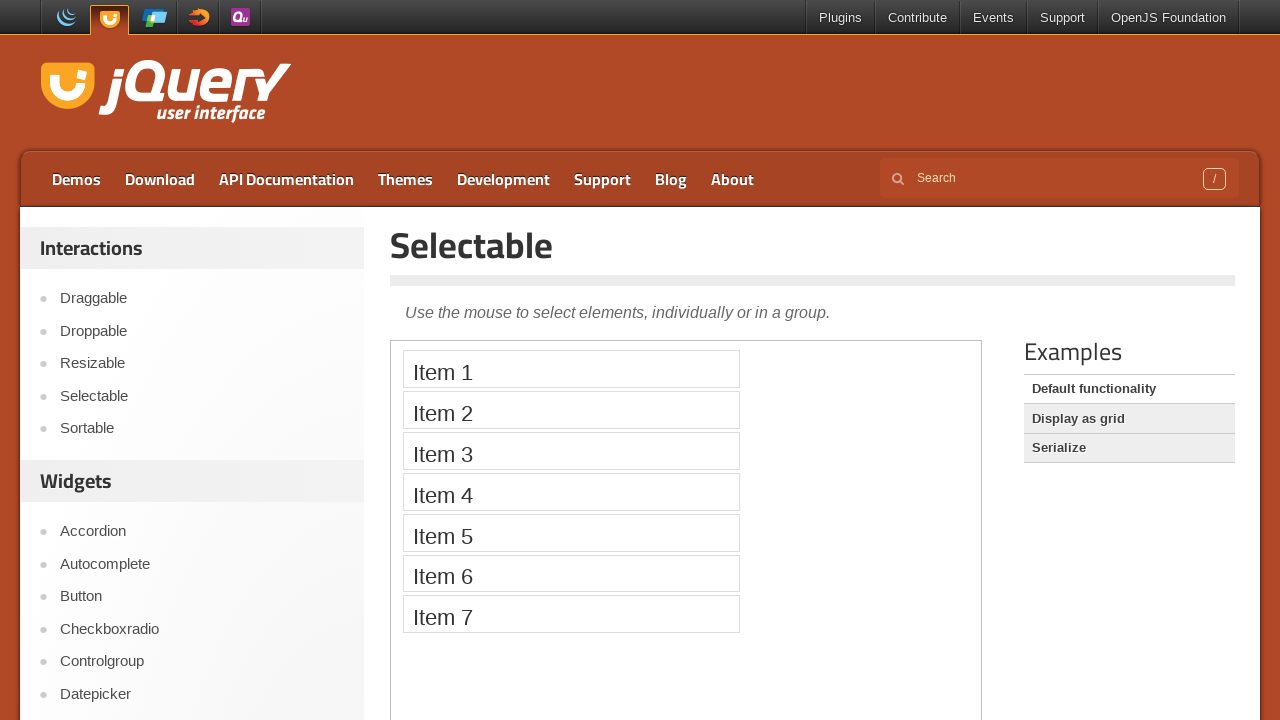

Ctrl+Clicked the 1st selectable item at (571, 369) on .demo-frame >> internal:control=enter-frame >> xpath=//ol[@id='selectable']/li >
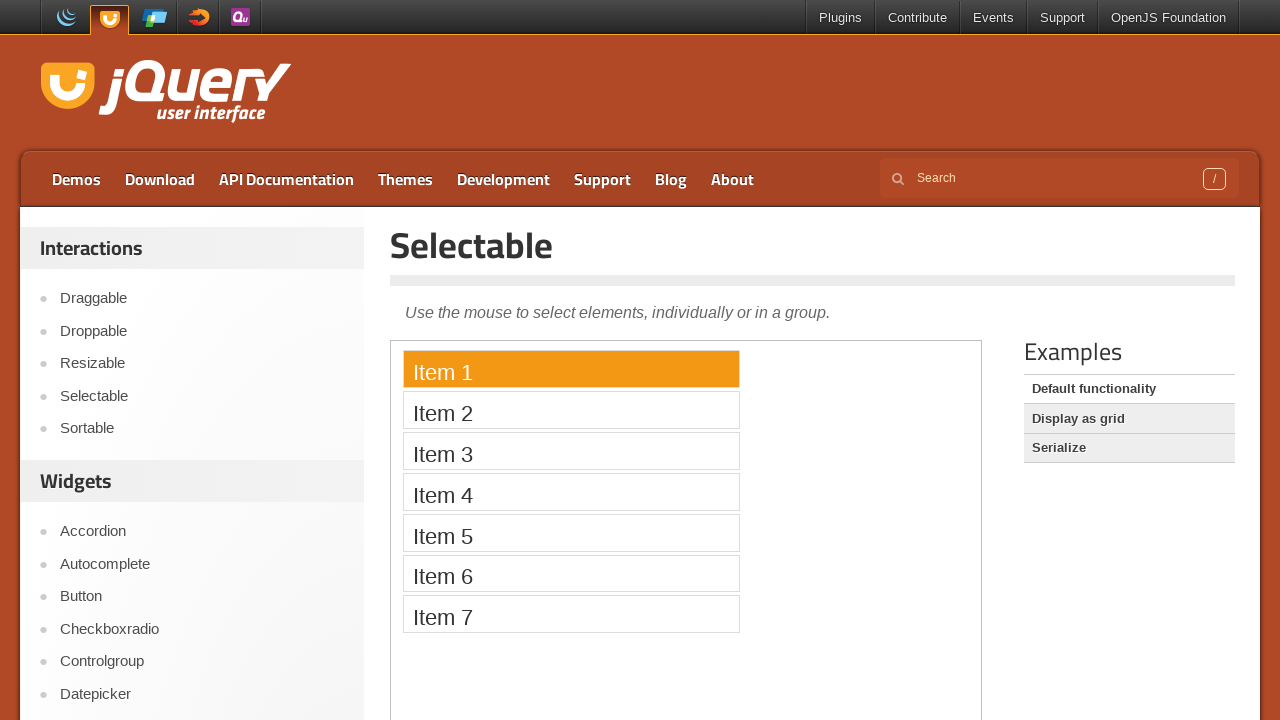

Ctrl+Clicked the 3rd selectable item at (571, 451) on .demo-frame >> internal:control=enter-frame >> xpath=//ol[@id='selectable']/li >
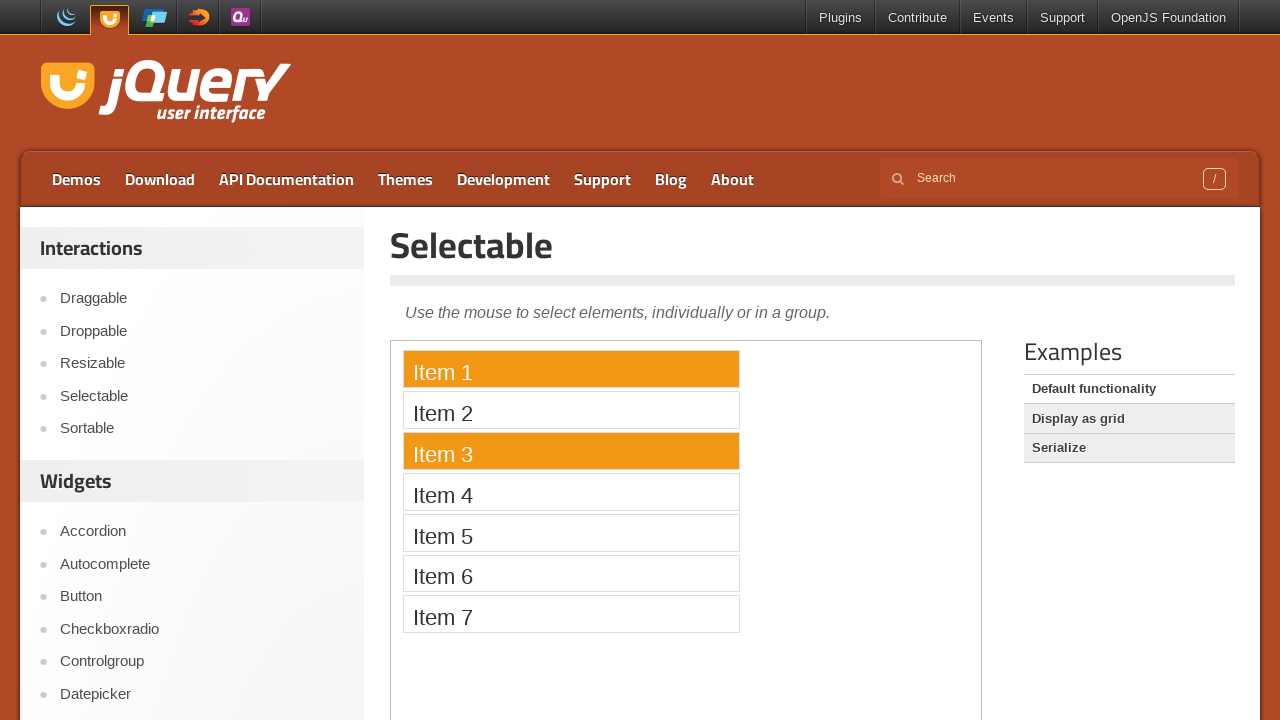

Ctrl+Clicked the 5th selectable item at (571, 532) on .demo-frame >> internal:control=enter-frame >> xpath=//ol[@id='selectable']/li >
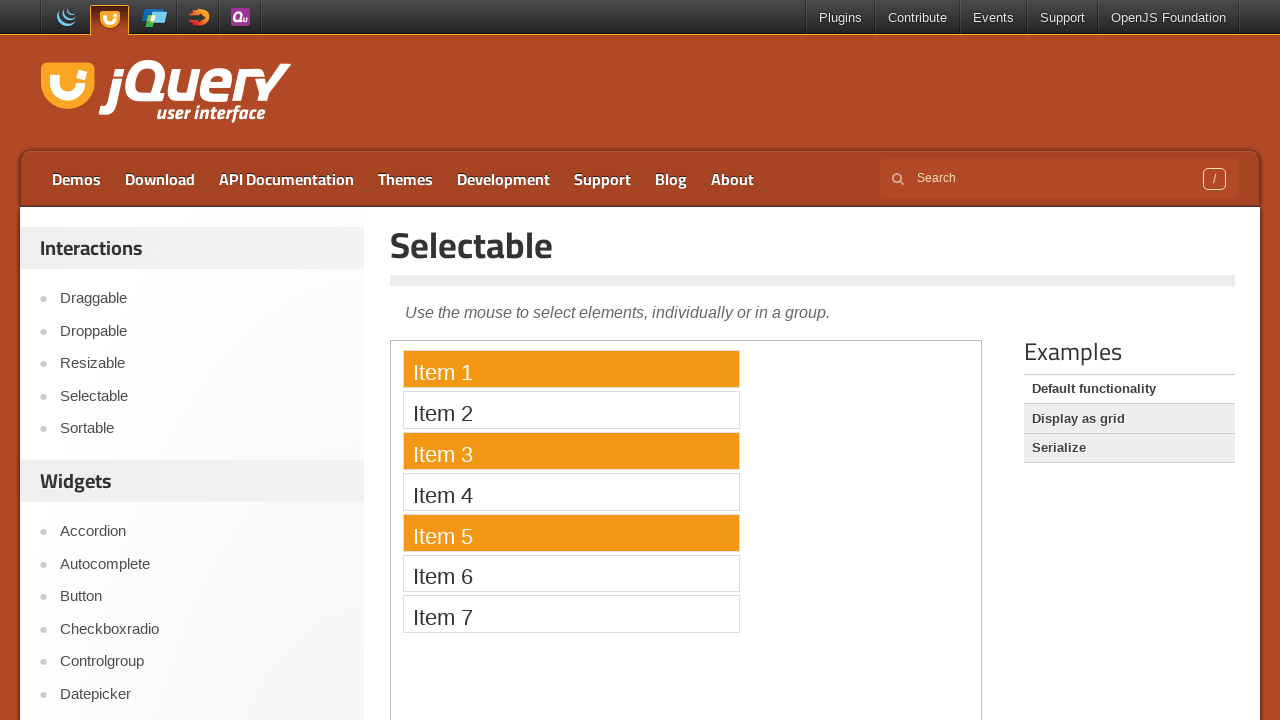

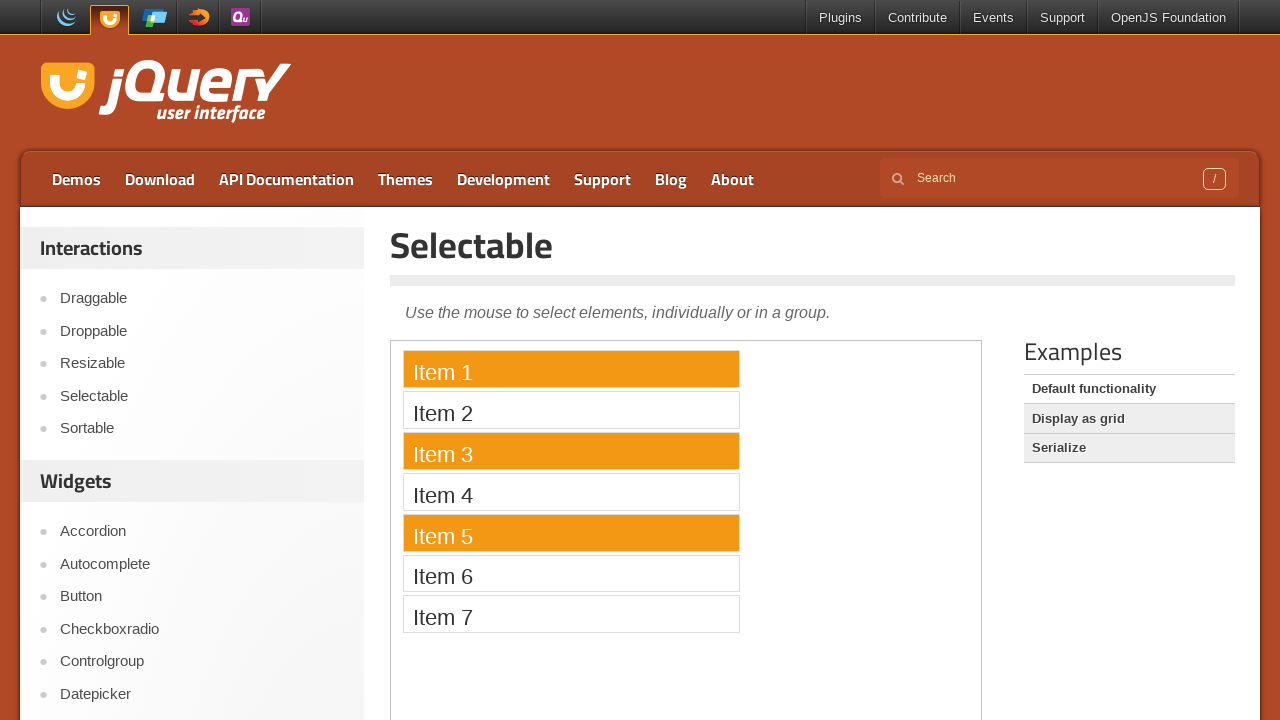